Tests filtering by active items - adds three todos, completes one, applies Active filter and verifies only incomplete items are shown

Starting URL: https://todomvc.com/examples/react/dist/

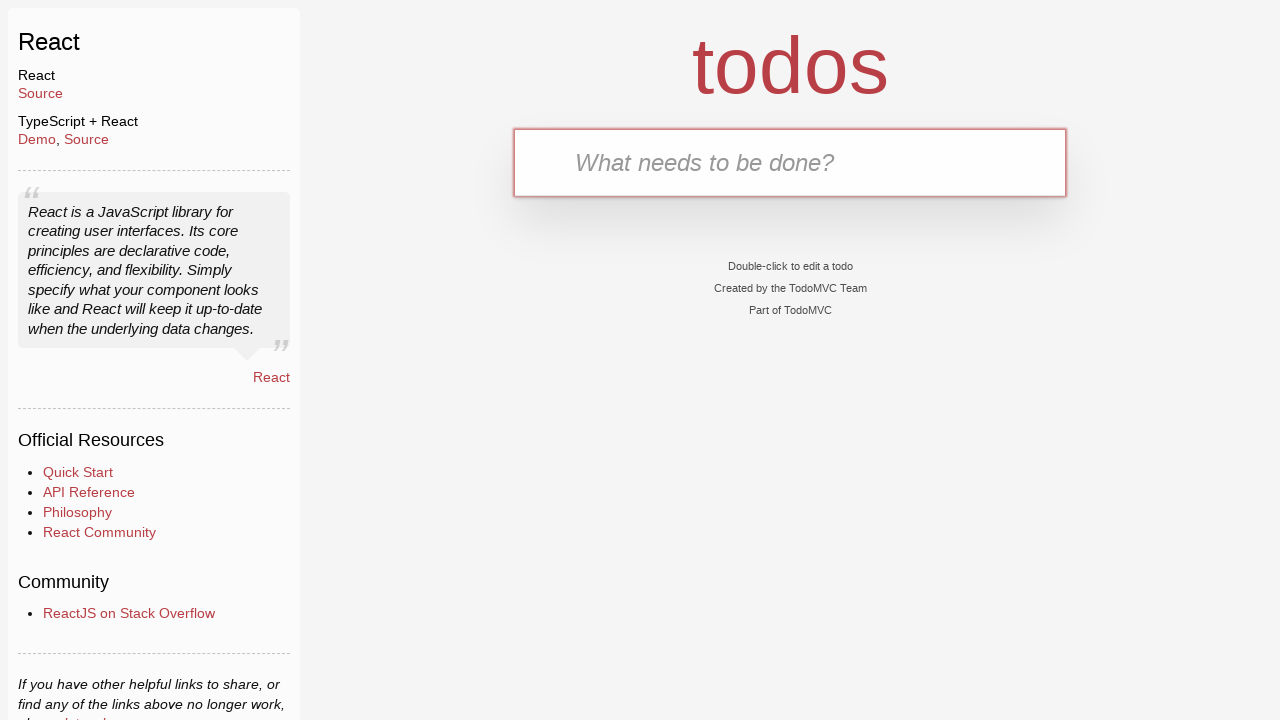

Filled input field with 'Feed the cat' on .new-todo
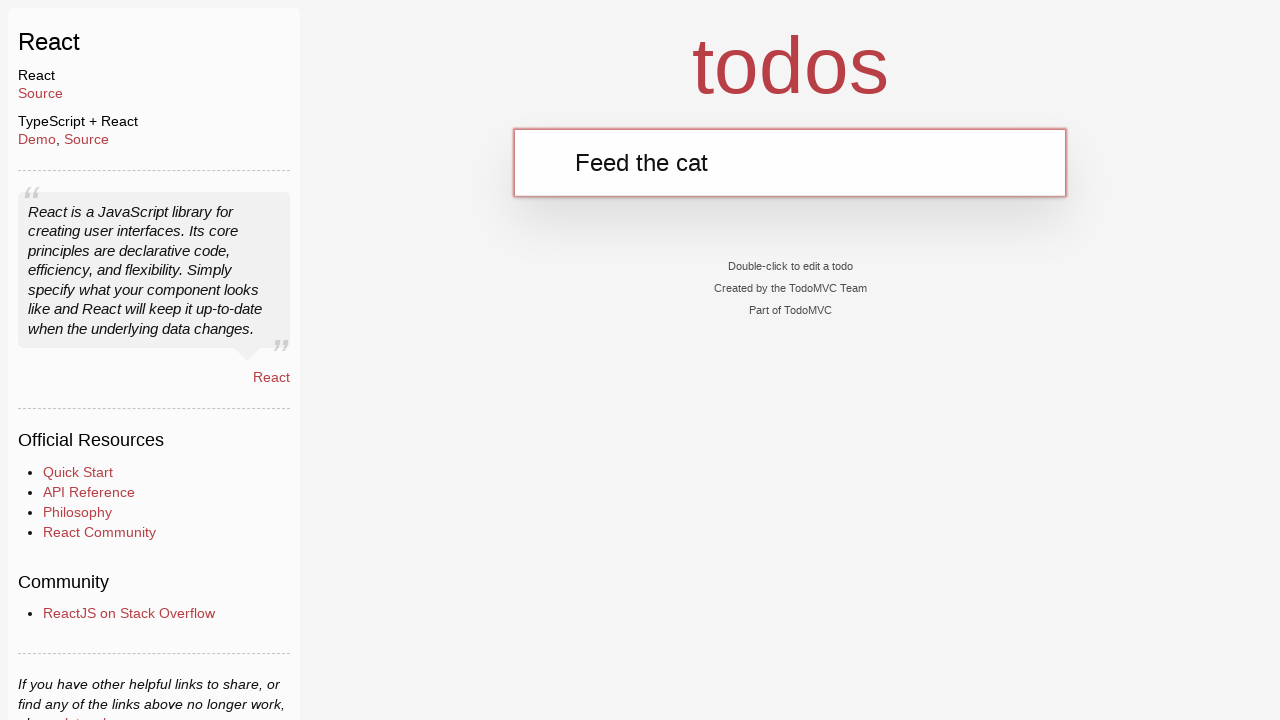

Pressed Enter to add 'Feed the cat' todo on .new-todo
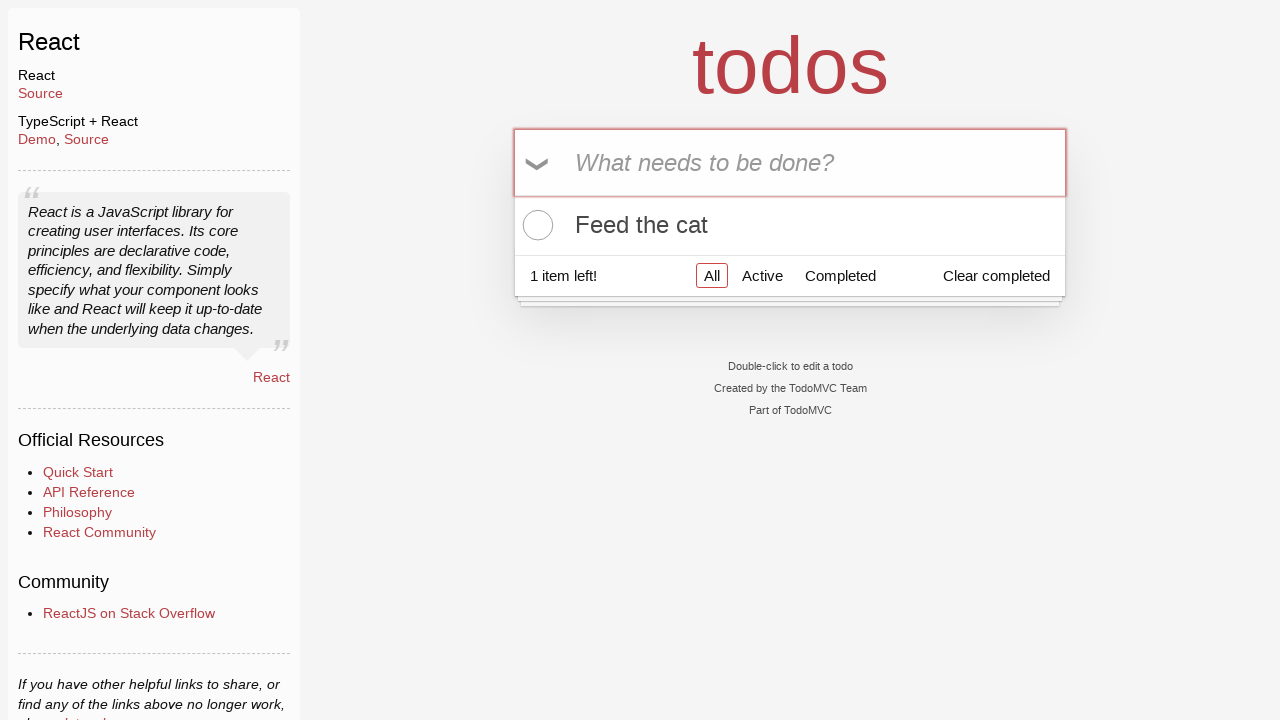

Filled input field with 'Walk the dog' on .new-todo
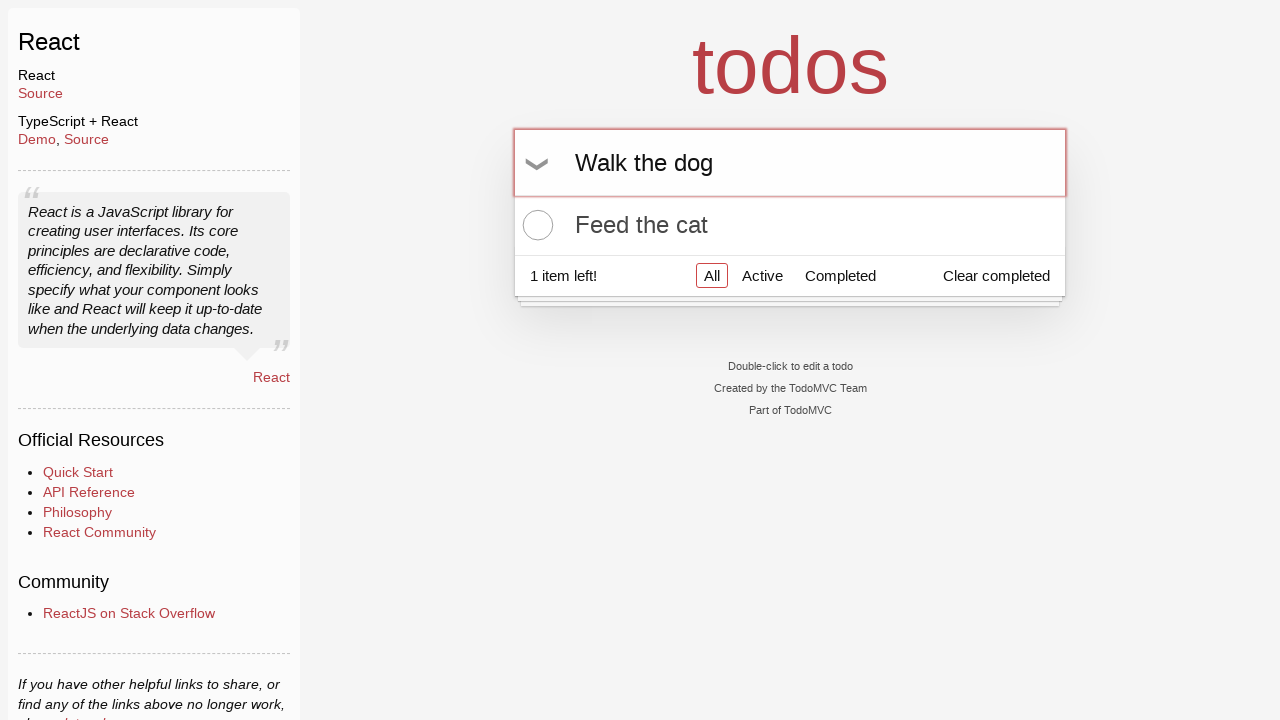

Pressed Enter to add 'Walk the dog' todo on .new-todo
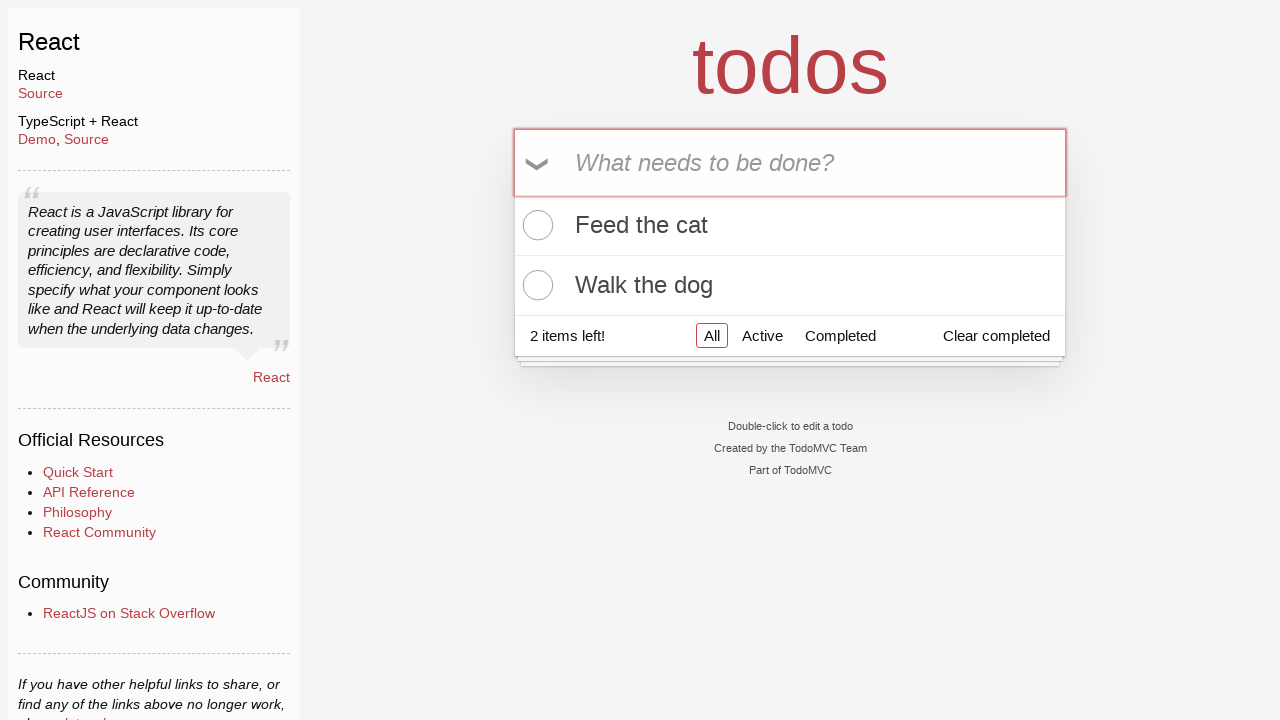

Filled input field with 'Buy some milk' on .new-todo
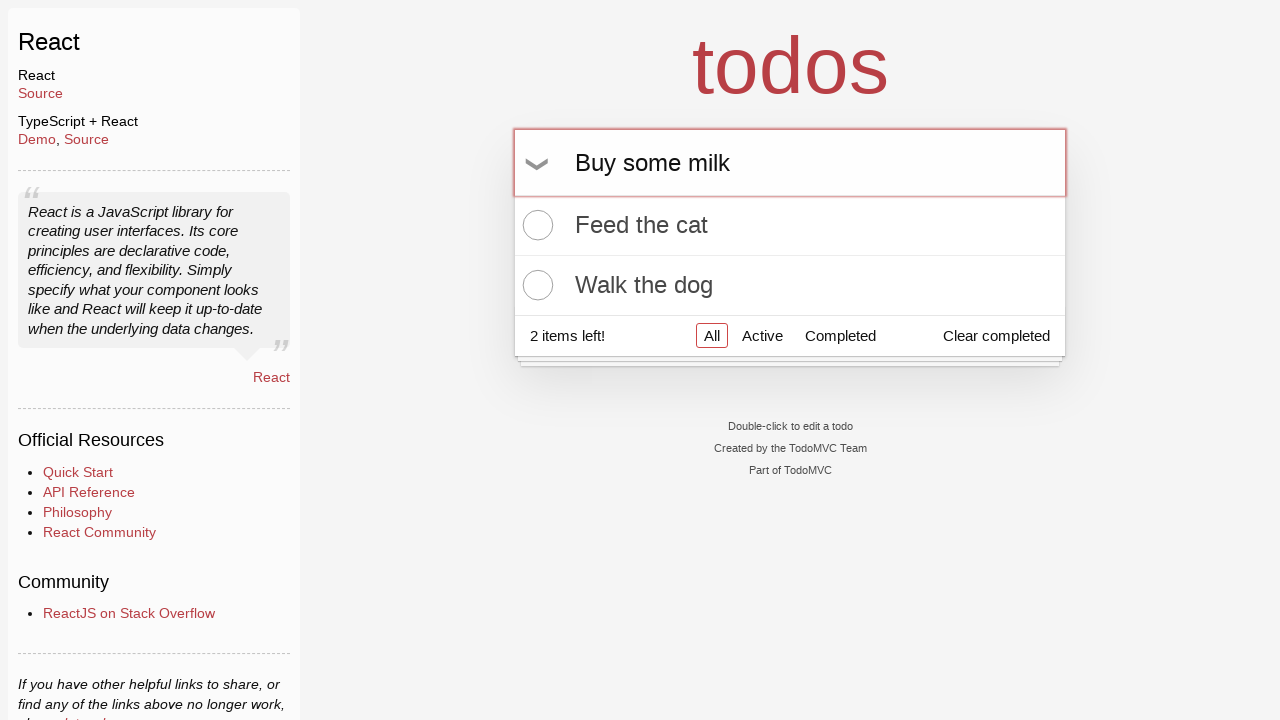

Pressed Enter to add 'Buy some milk' todo on .new-todo
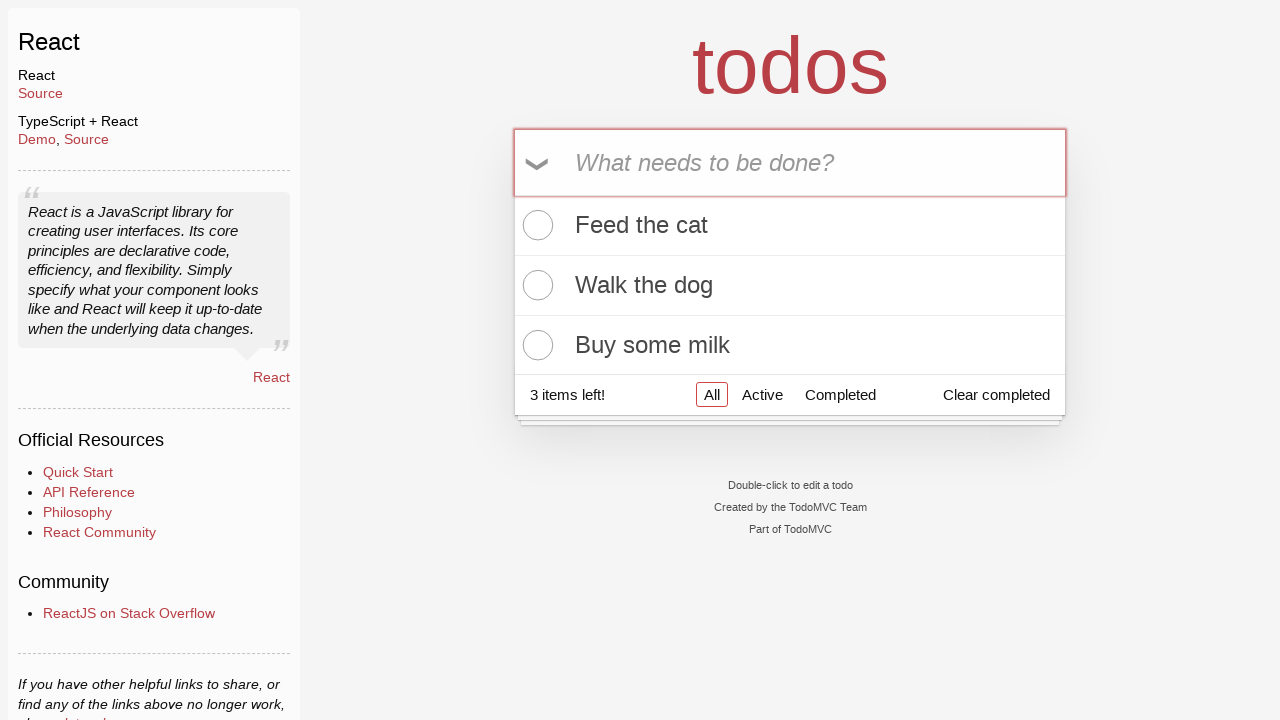

Clicked checkbox to mark 'Walk the dog' as complete at (535, 285) on li:has-text('Walk the dog') .toggle
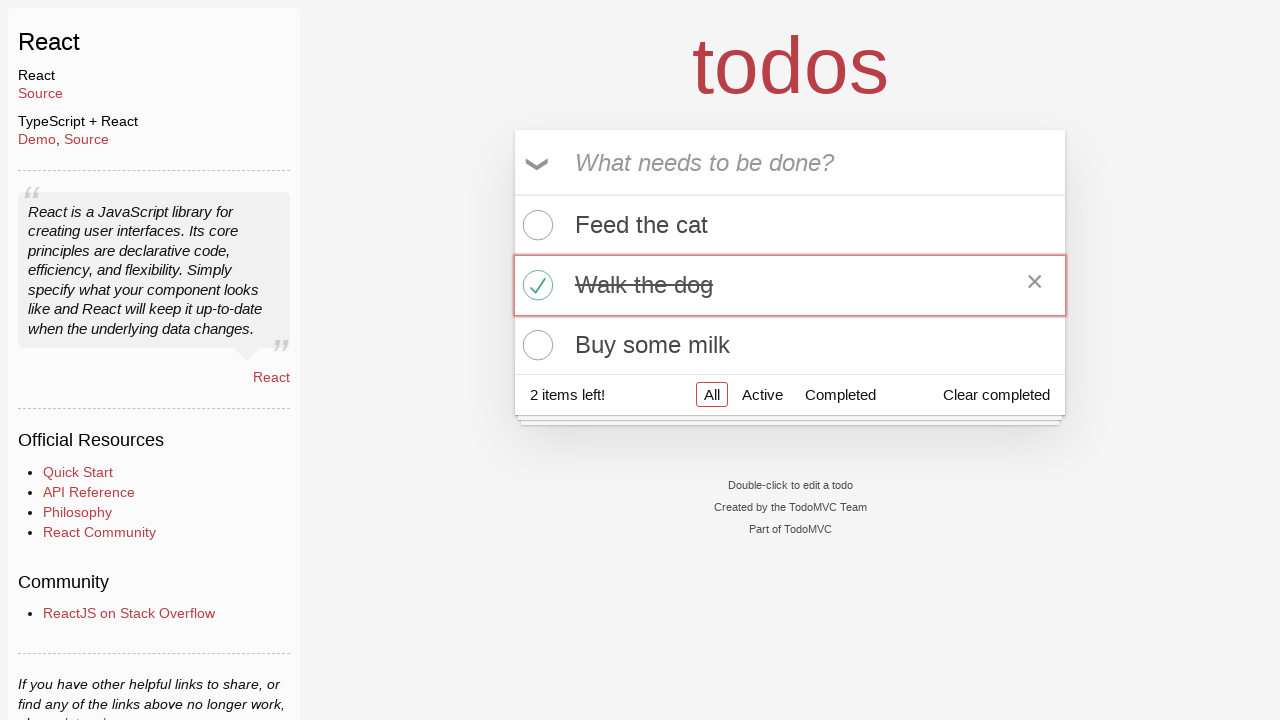

Clicked 'Active' filter to show only incomplete todos at (762, 395) on a:has-text('Active')
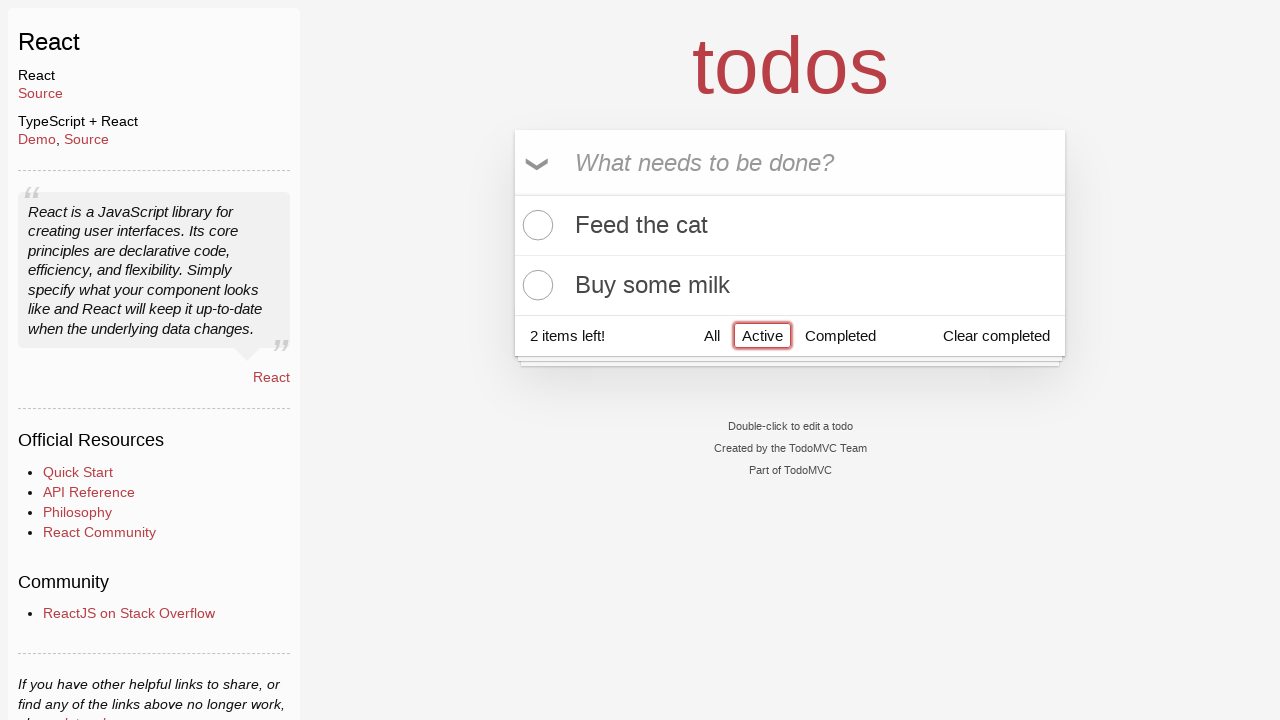

Filtered todo list loaded, showing only active items
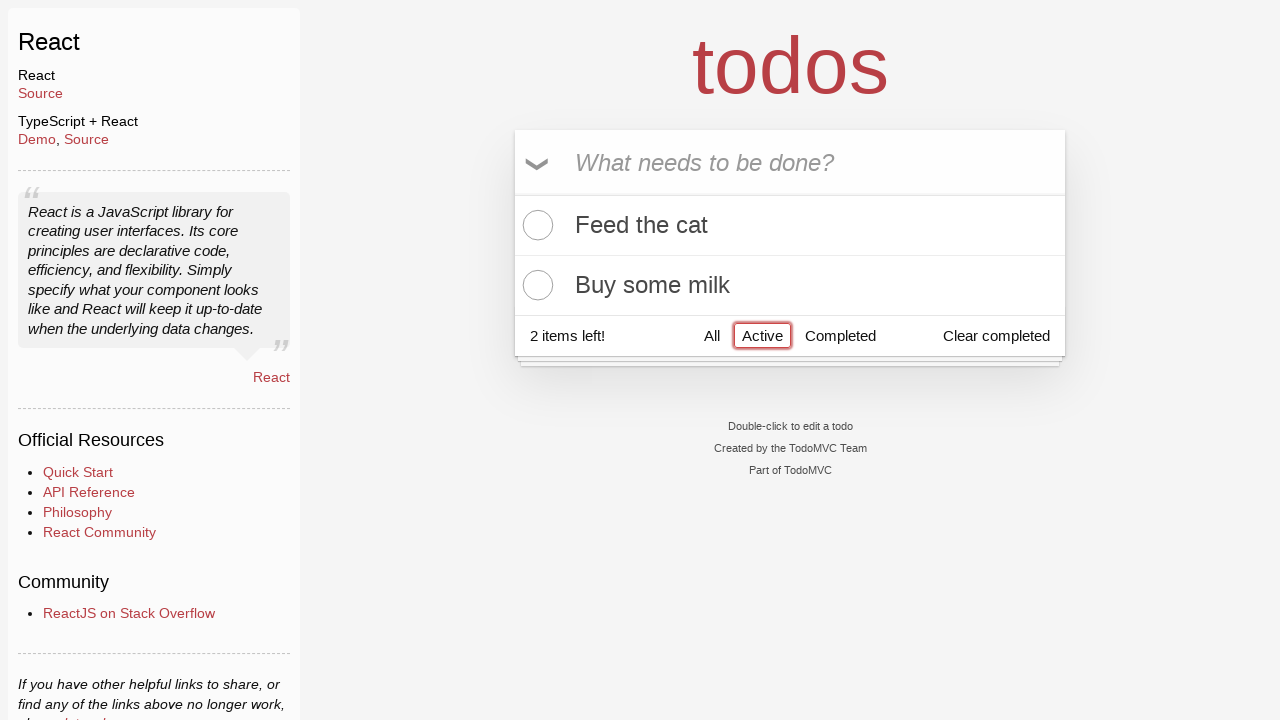

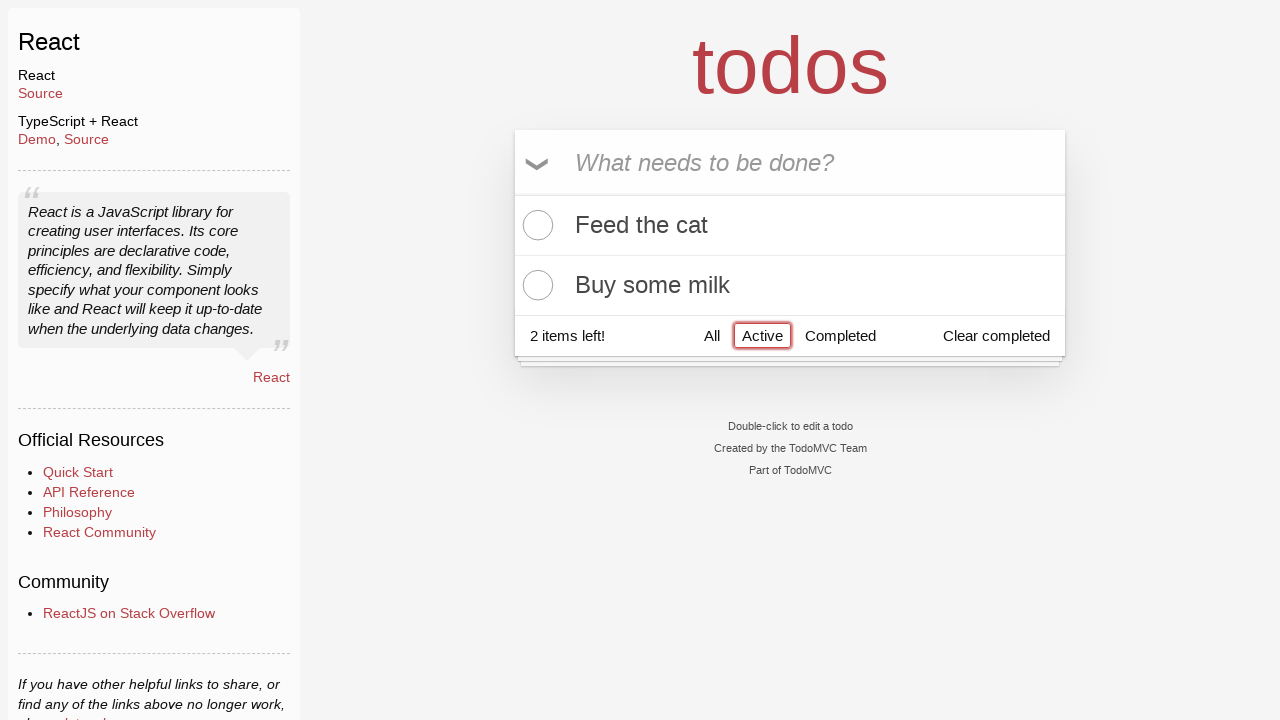